Tests dynamic loading example 1 where a hidden element becomes visible after clicking a start button, verifying that "Hello World!" text appears.

Starting URL: https://the-internet.herokuapp.com/dynamic_loading/1

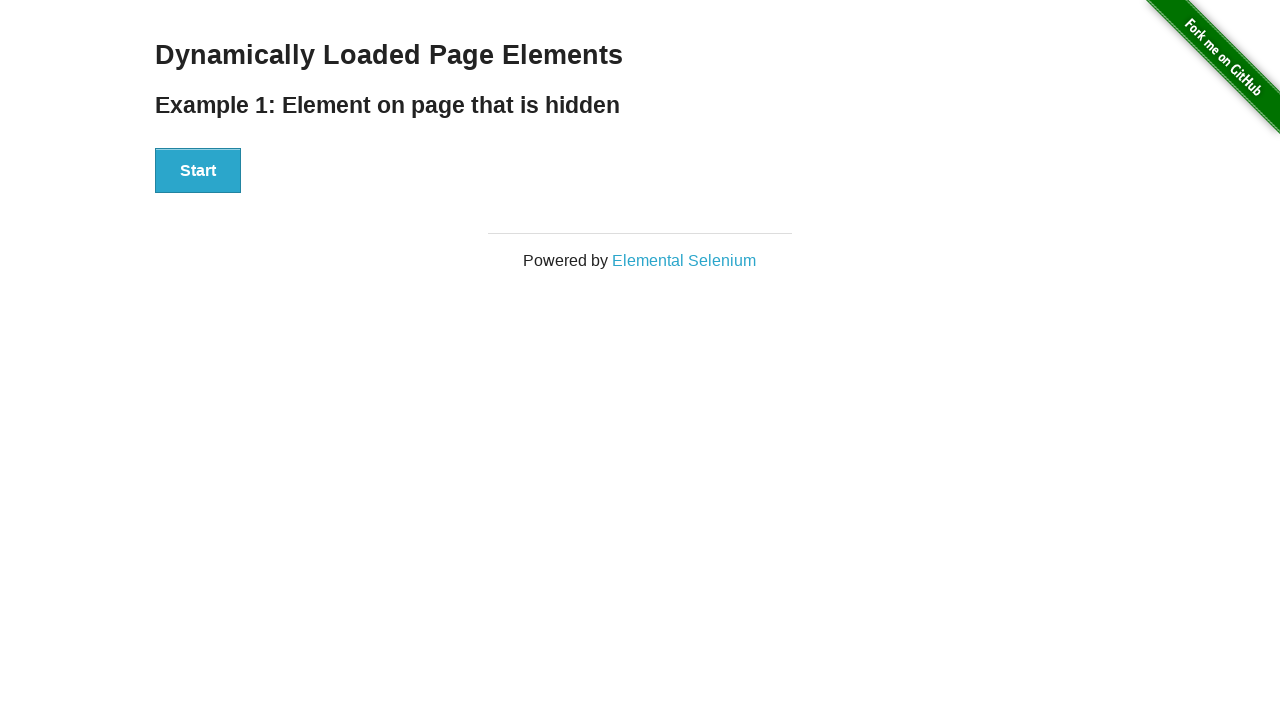

Clicked the start button to trigger dynamic loading at (198, 171) on #start button
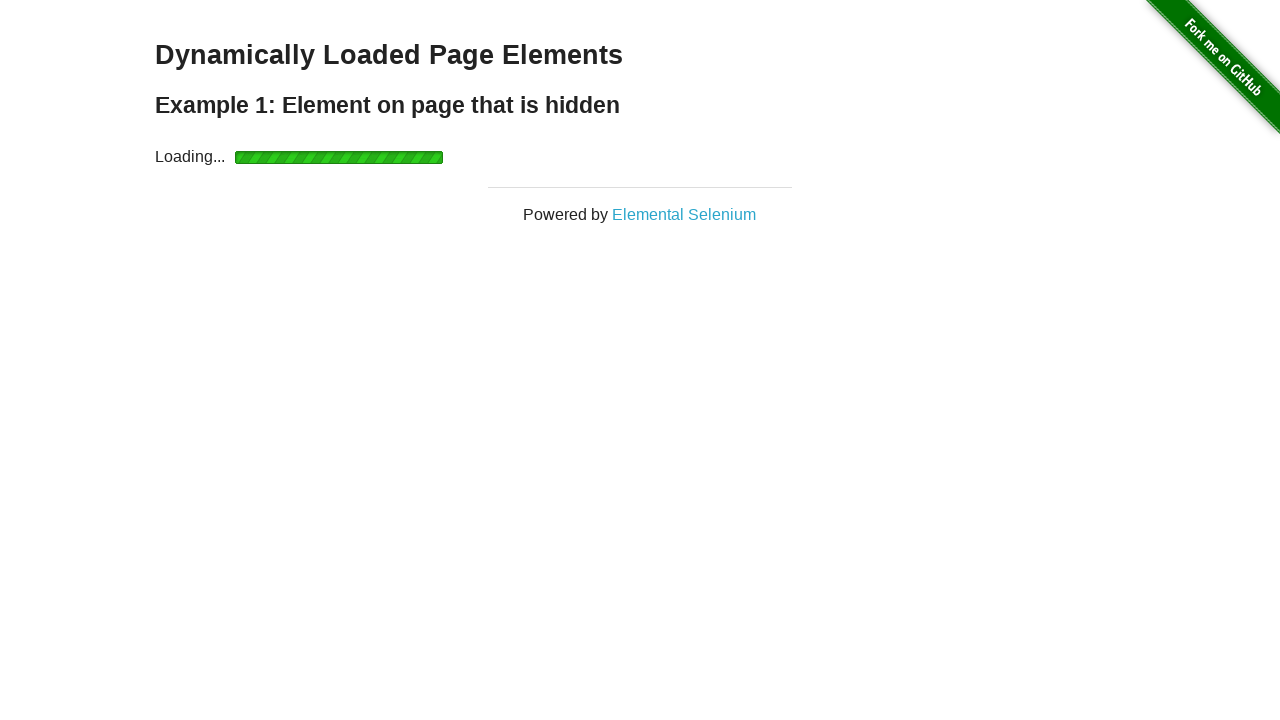

Waited for finish element to become visible
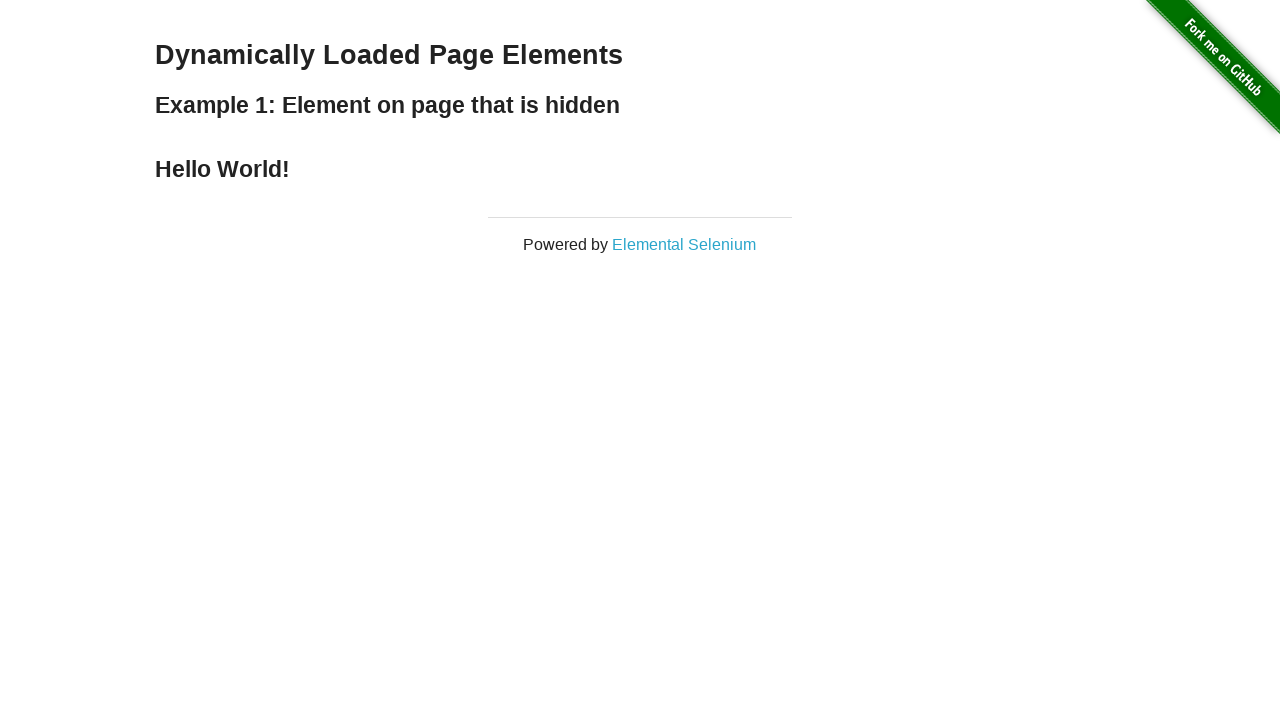

Located the finish element
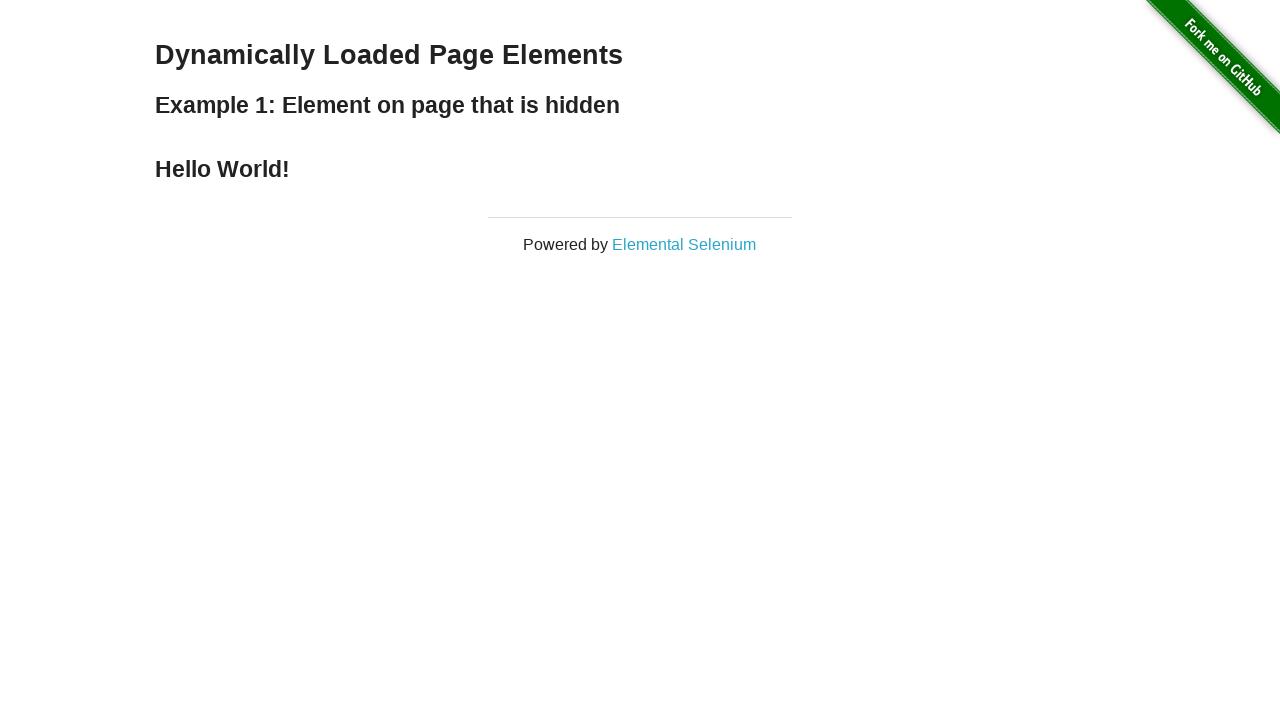

Verified that 'Hello World!' text appears in finish element
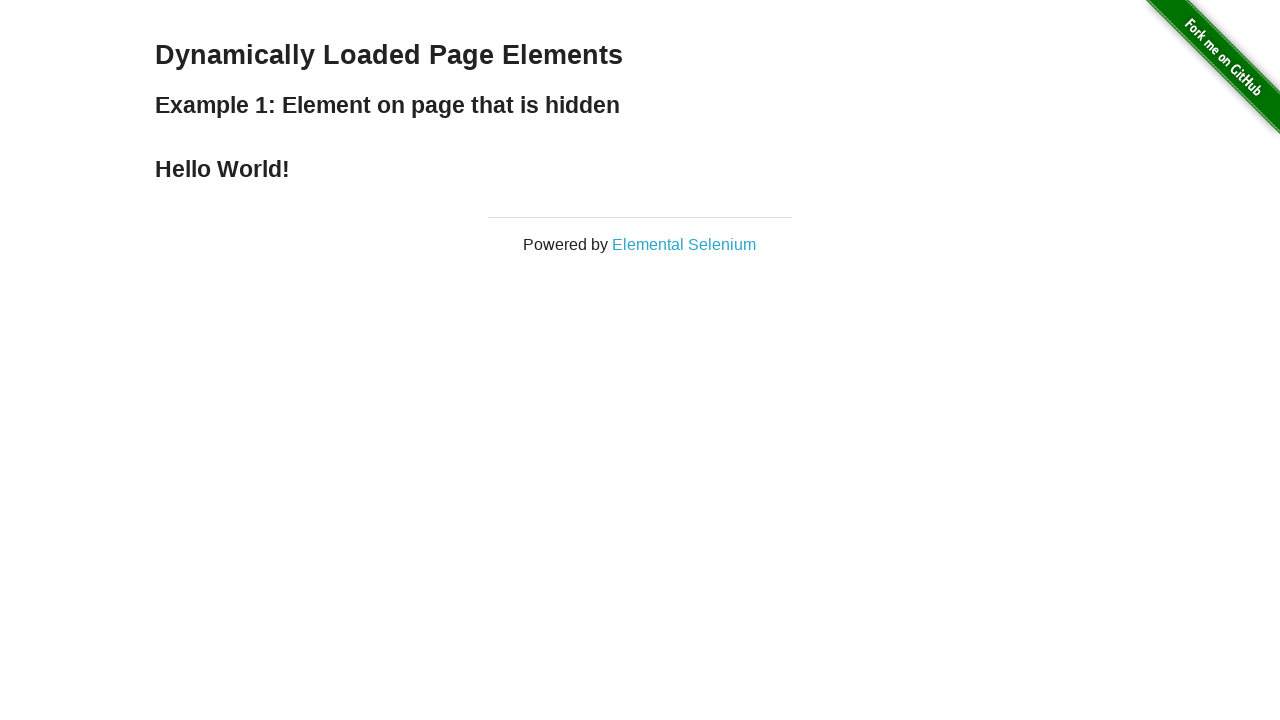

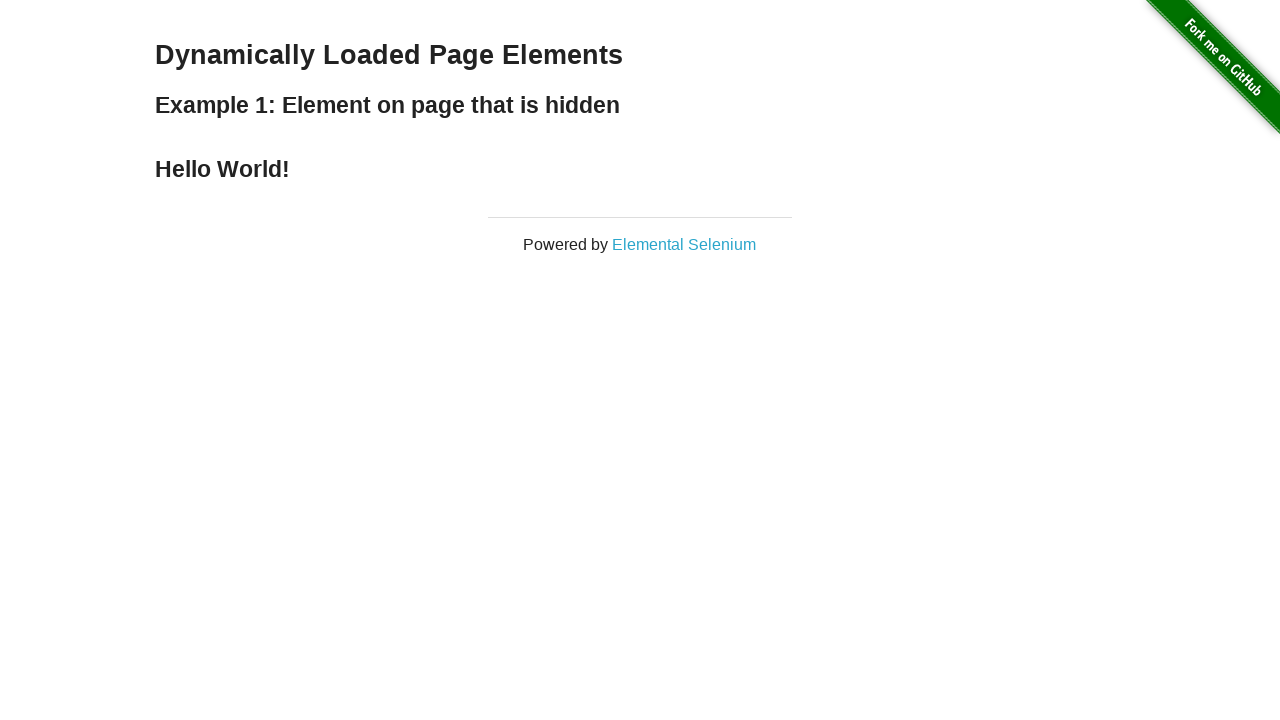